Tests e-commerce functionality by searching for specific vegetable products, adding them to cart, and validating the cart item count

Starting URL: https://rahulshettyacademy.com/seleniumPractise/

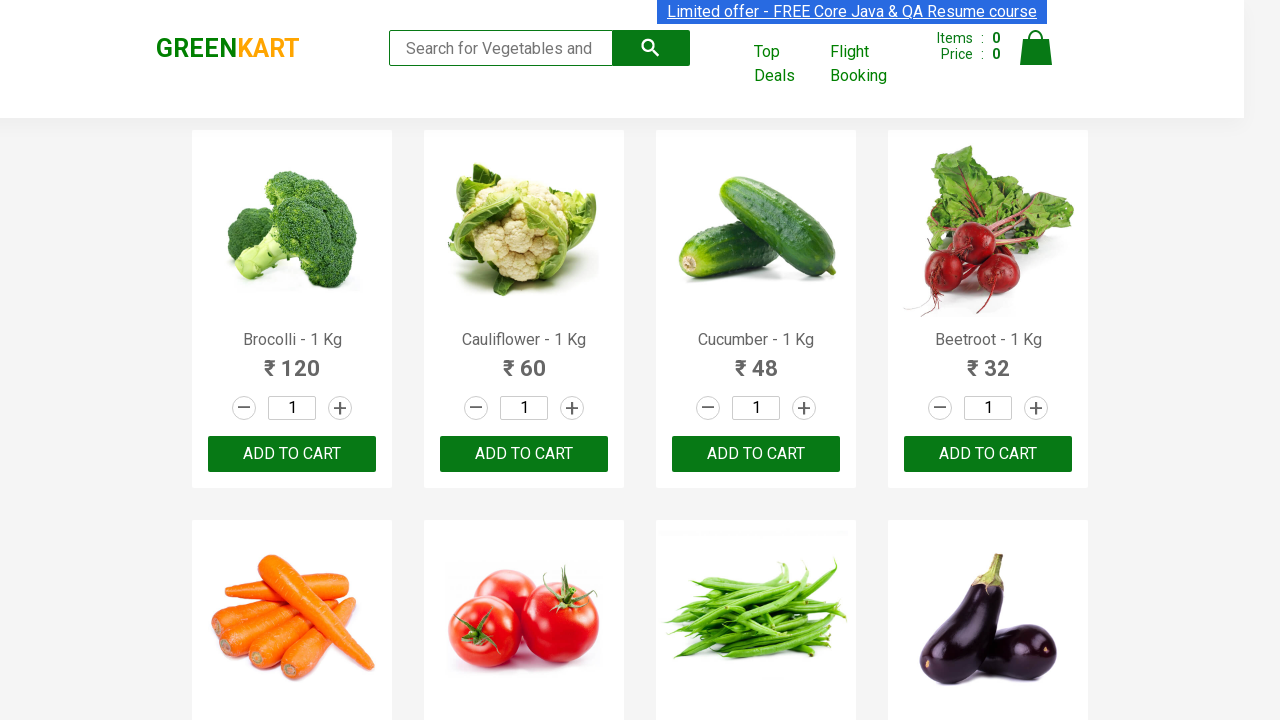

Retrieved all product names from the page
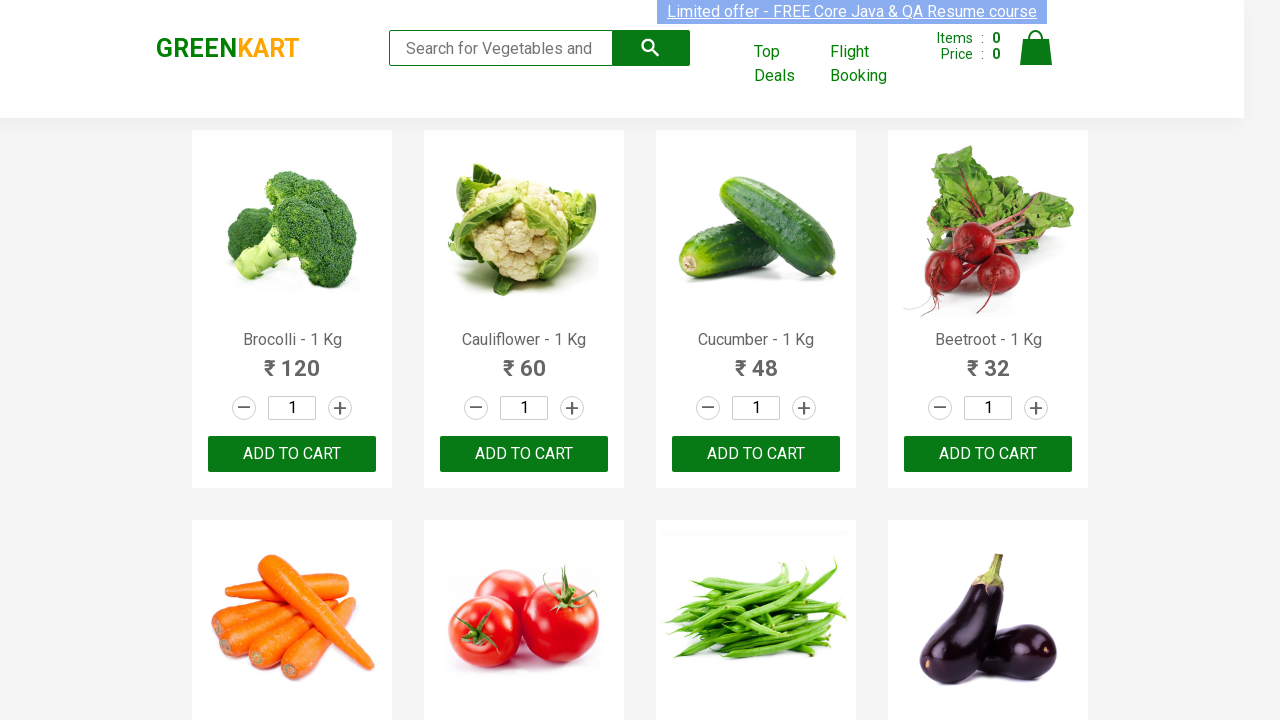

Added 'Brocolli' to cart at (292, 454) on xpath=//div[@class='product-action']/button >> nth=0
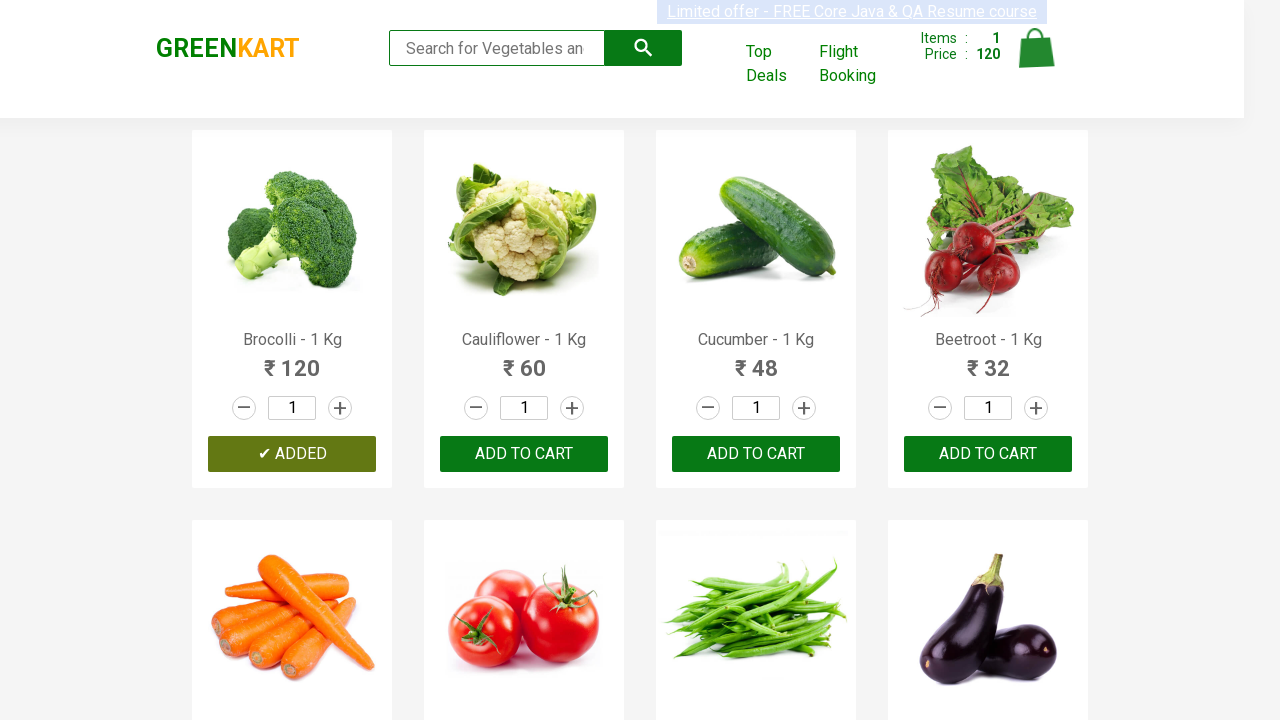

Added 'Cucumber' to cart at (756, 454) on xpath=//div[@class='product-action']/button >> nth=2
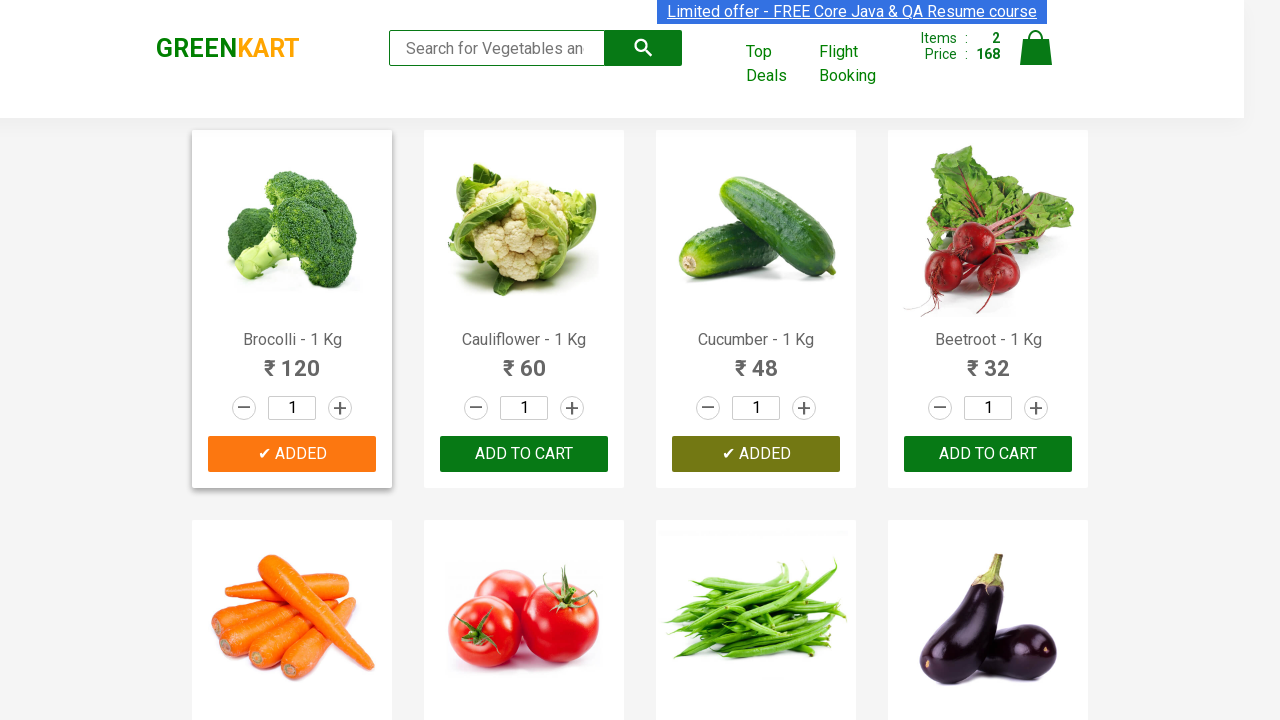

Added 'Beetroot' to cart at (988, 454) on xpath=//div[@class='product-action']/button >> nth=3
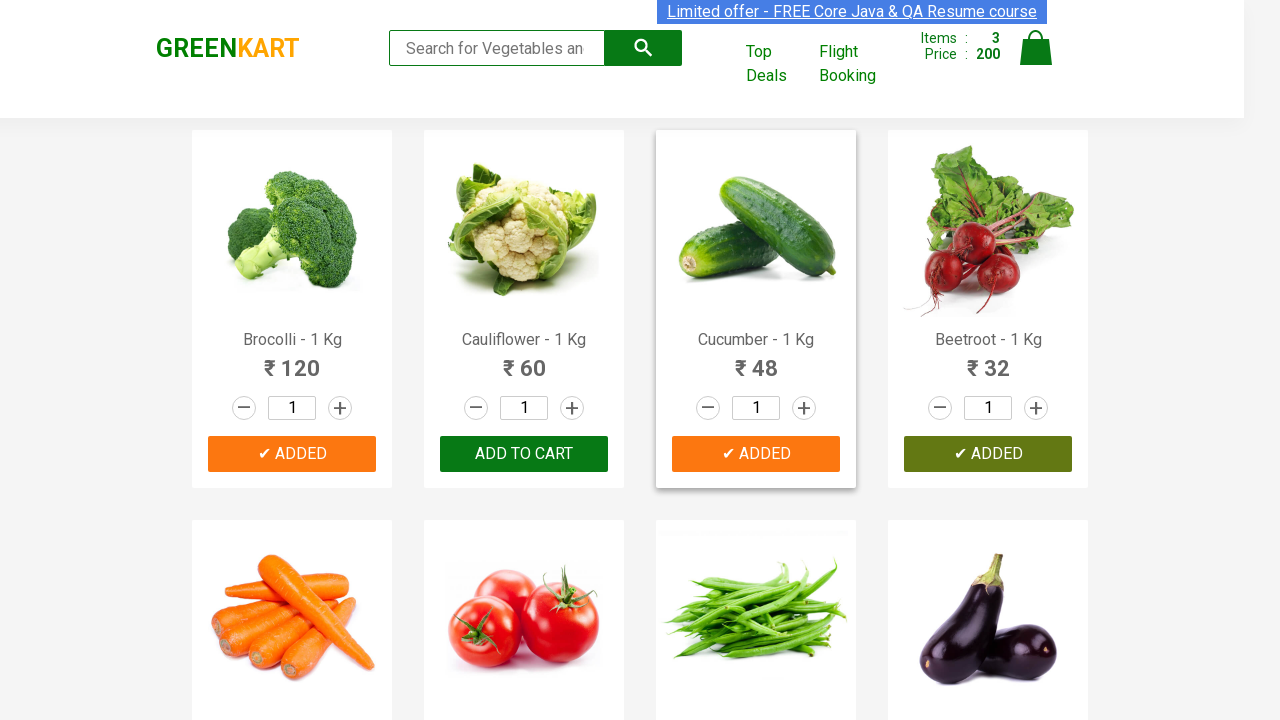

Located cart count element
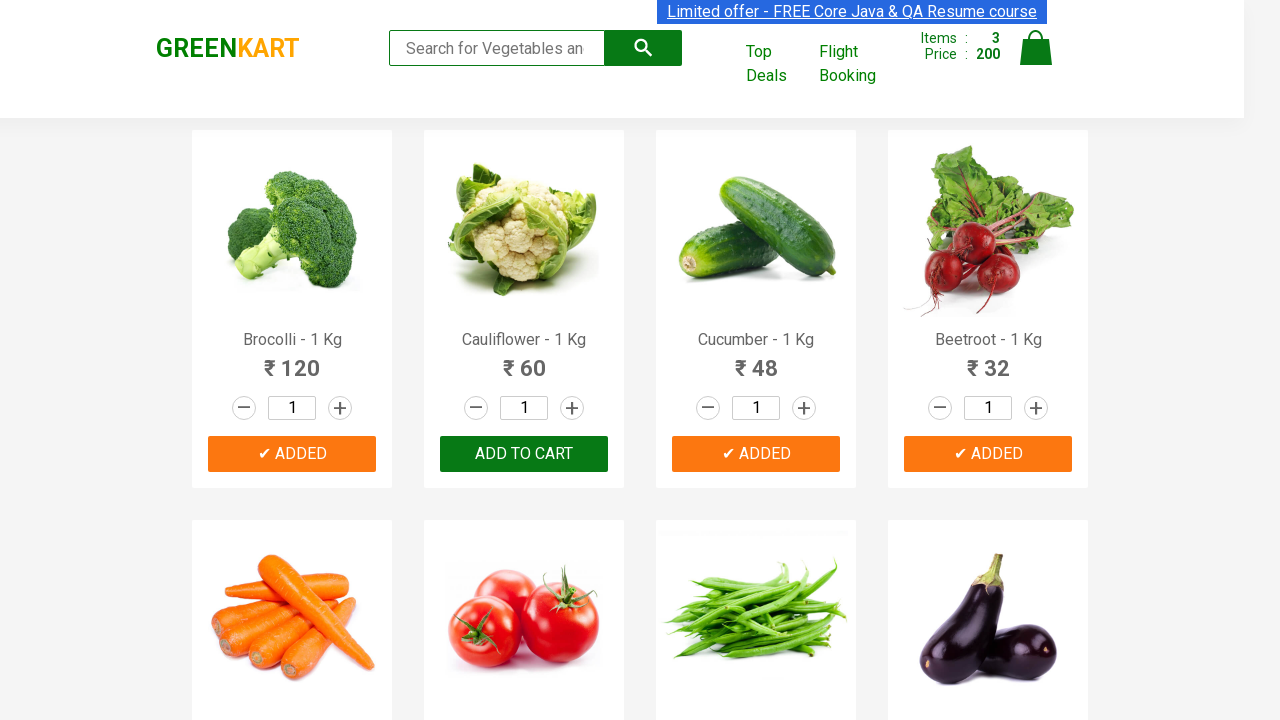

Retrieved cart item count: '3'
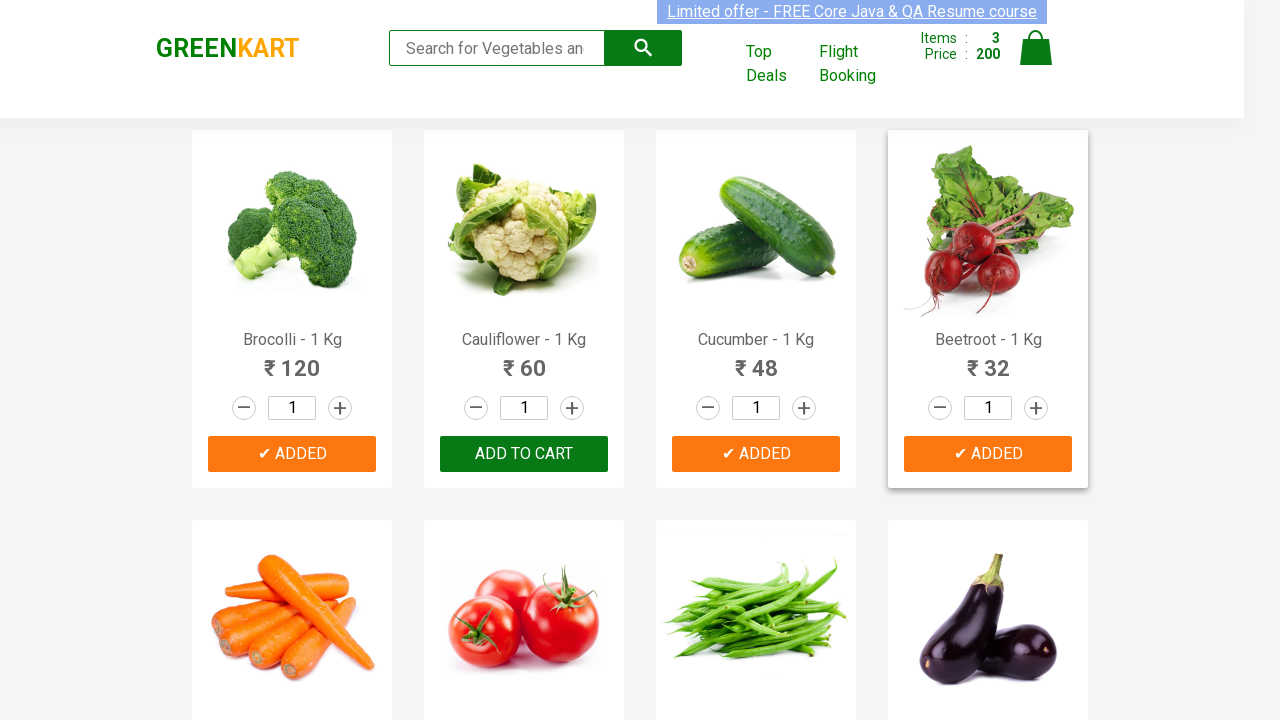

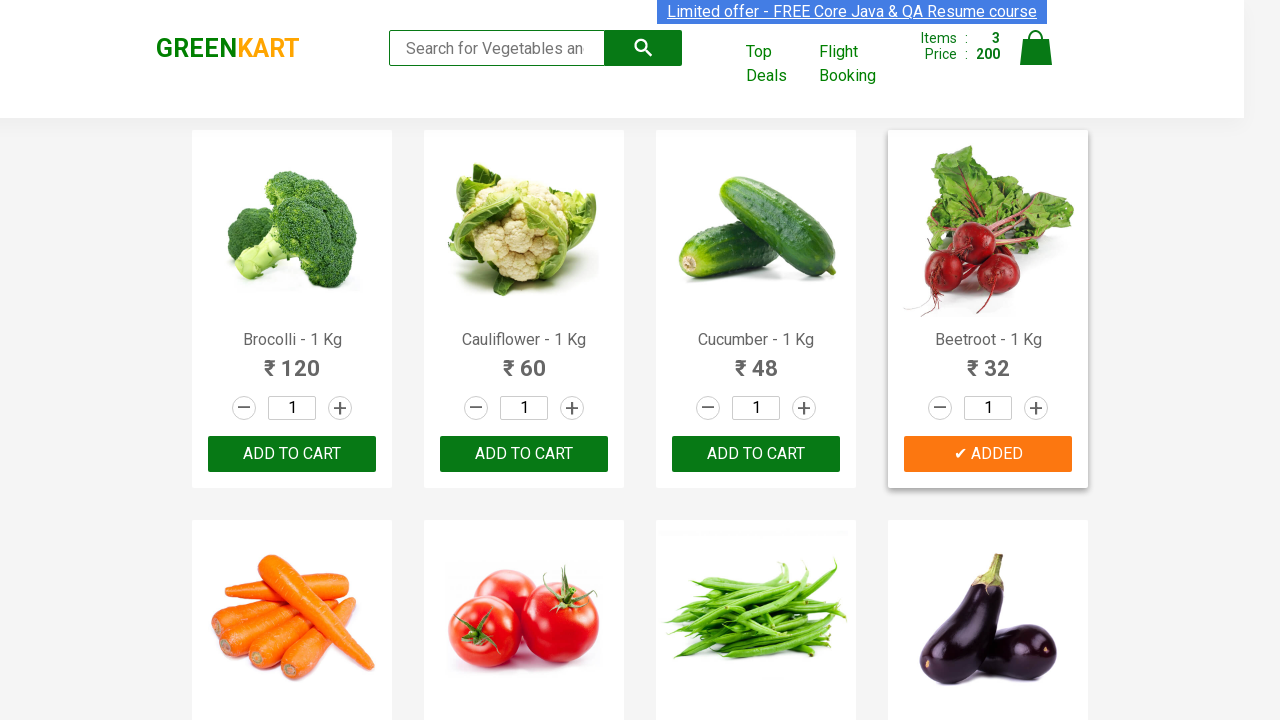